Tests a loading images page by waiting for images to finish loading (indicated by "Done!" text) and then verifying the award image is present

Starting URL: https://bonigarcia.dev/selenium-webdriver-java/loading-images.html

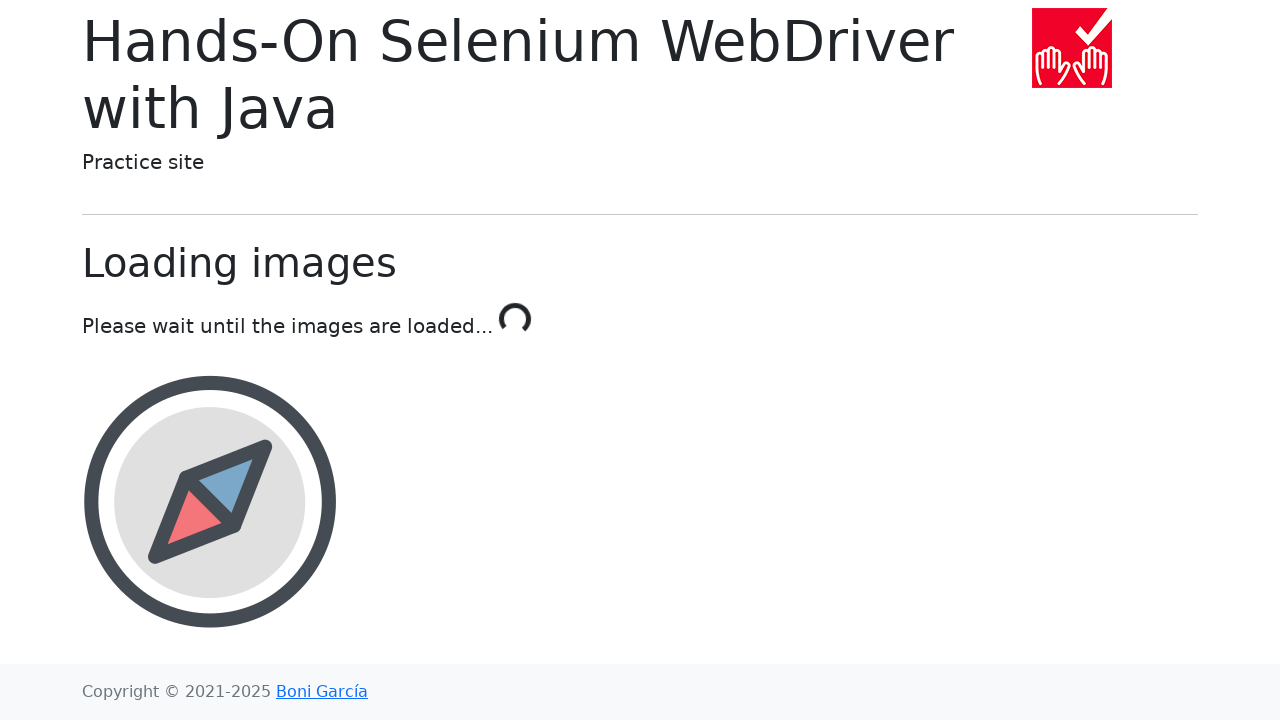

Waited for loading to complete - 'Done!' text appeared
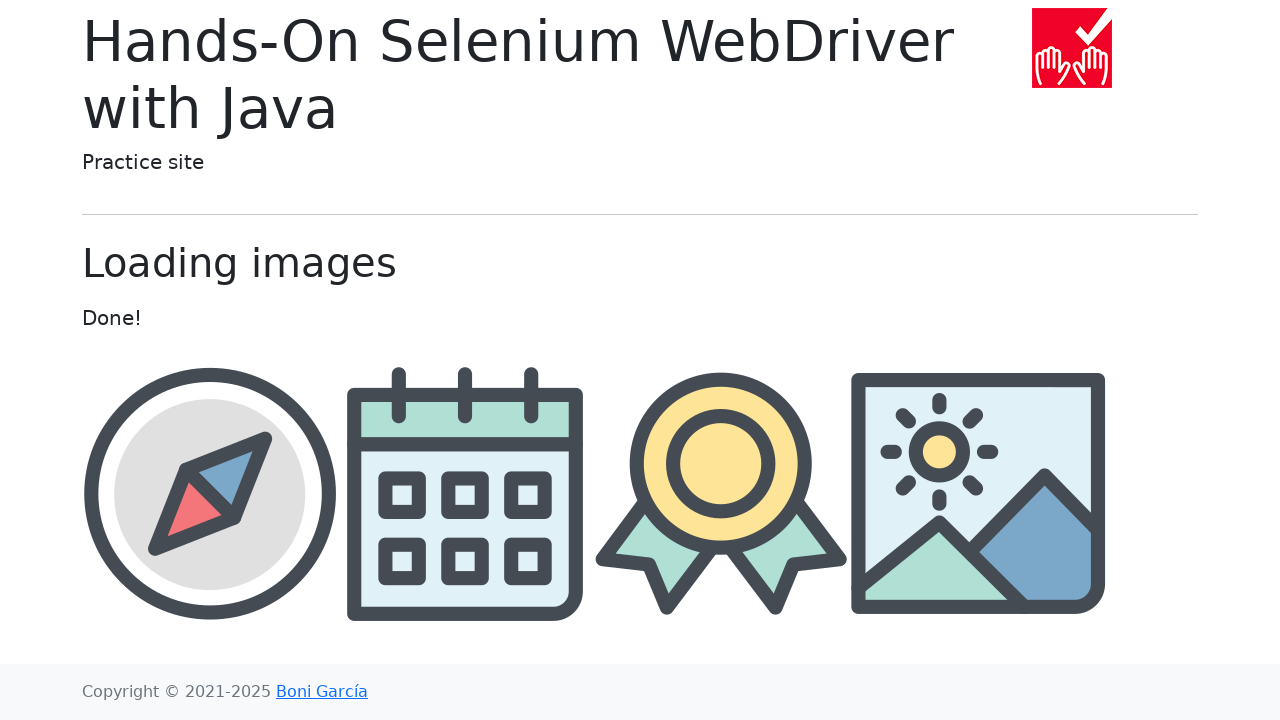

Located award image element
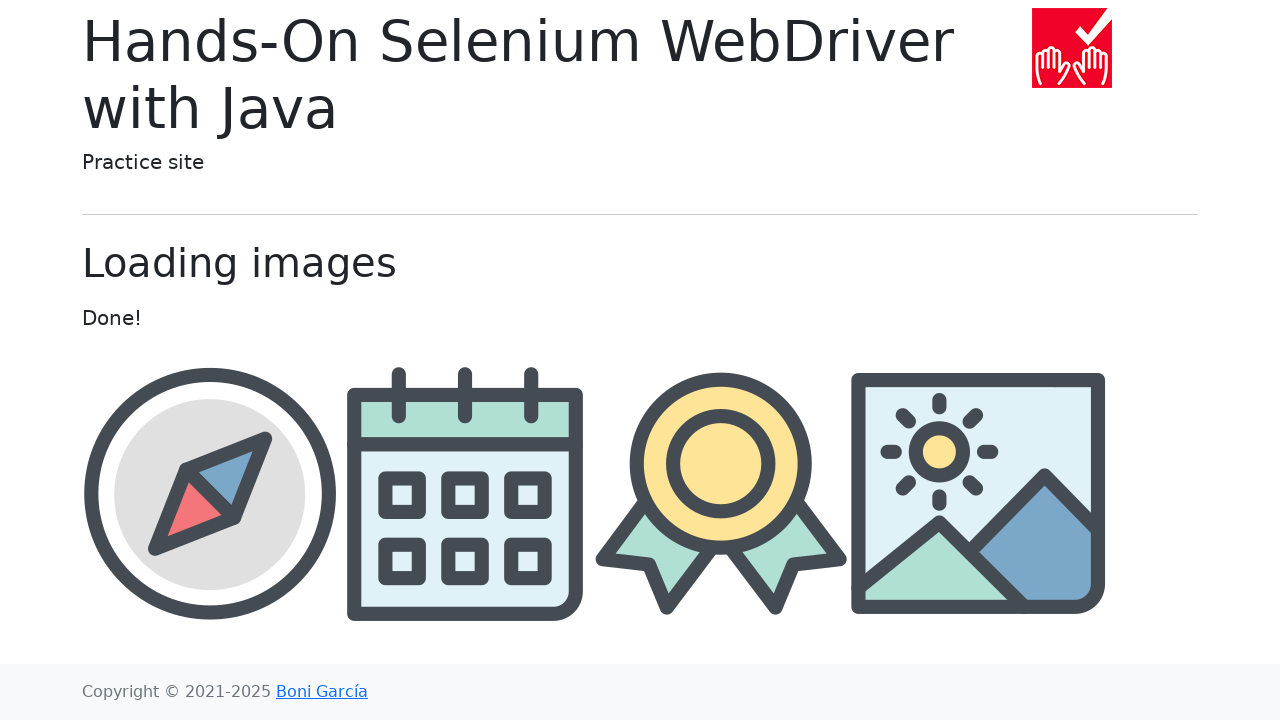

Award image is now visible
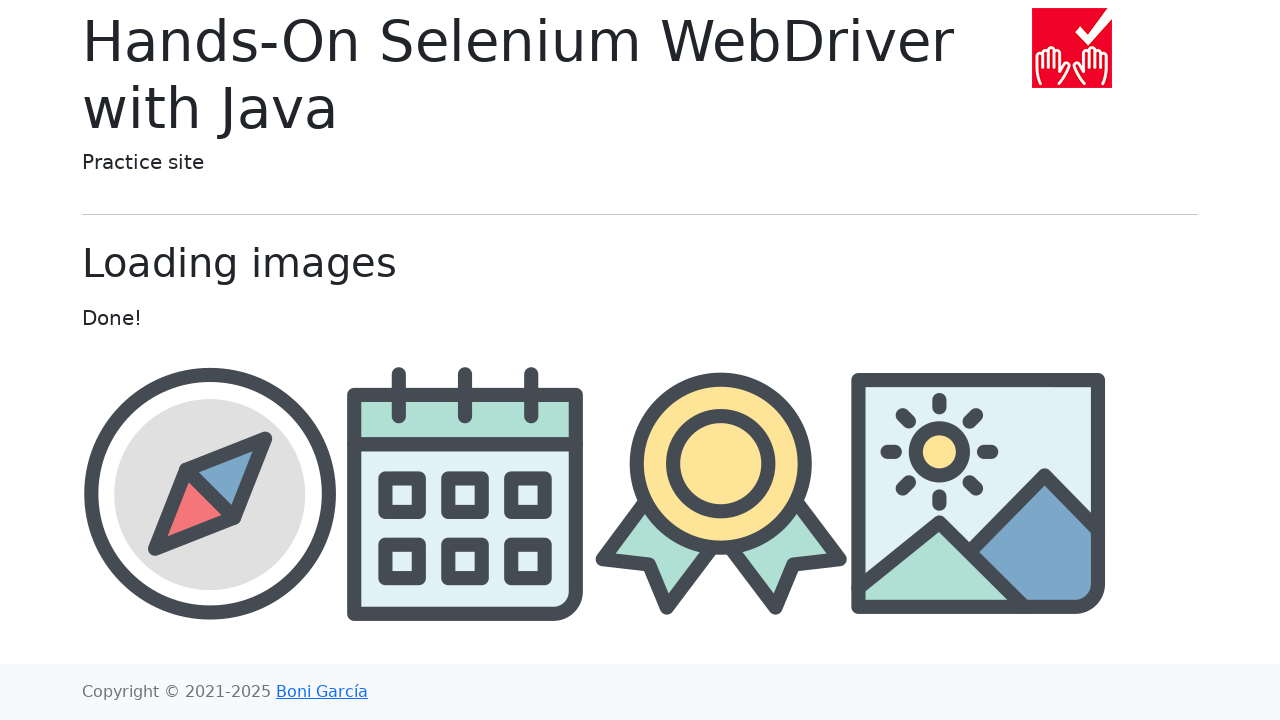

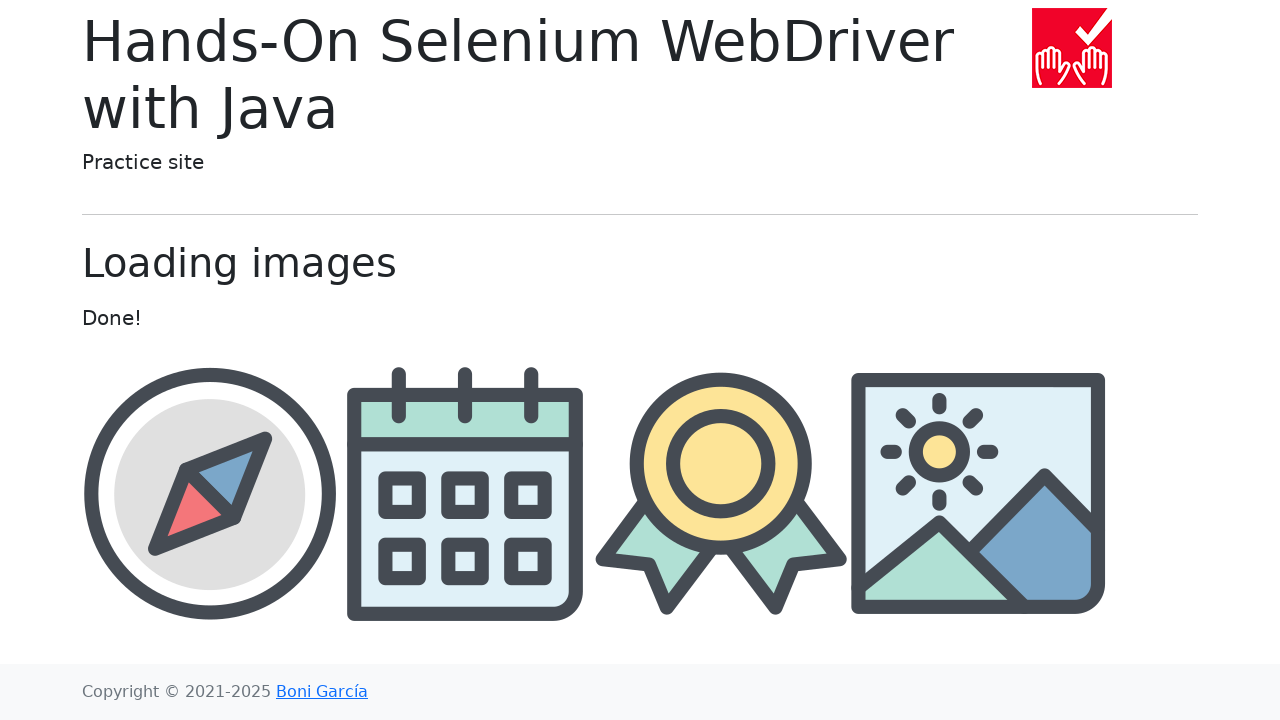